Tests the DemoBlaze home page by navigating to it and verifying that product listings are displayed correctly.

Starting URL: https://www.demoblaze.com/index.html

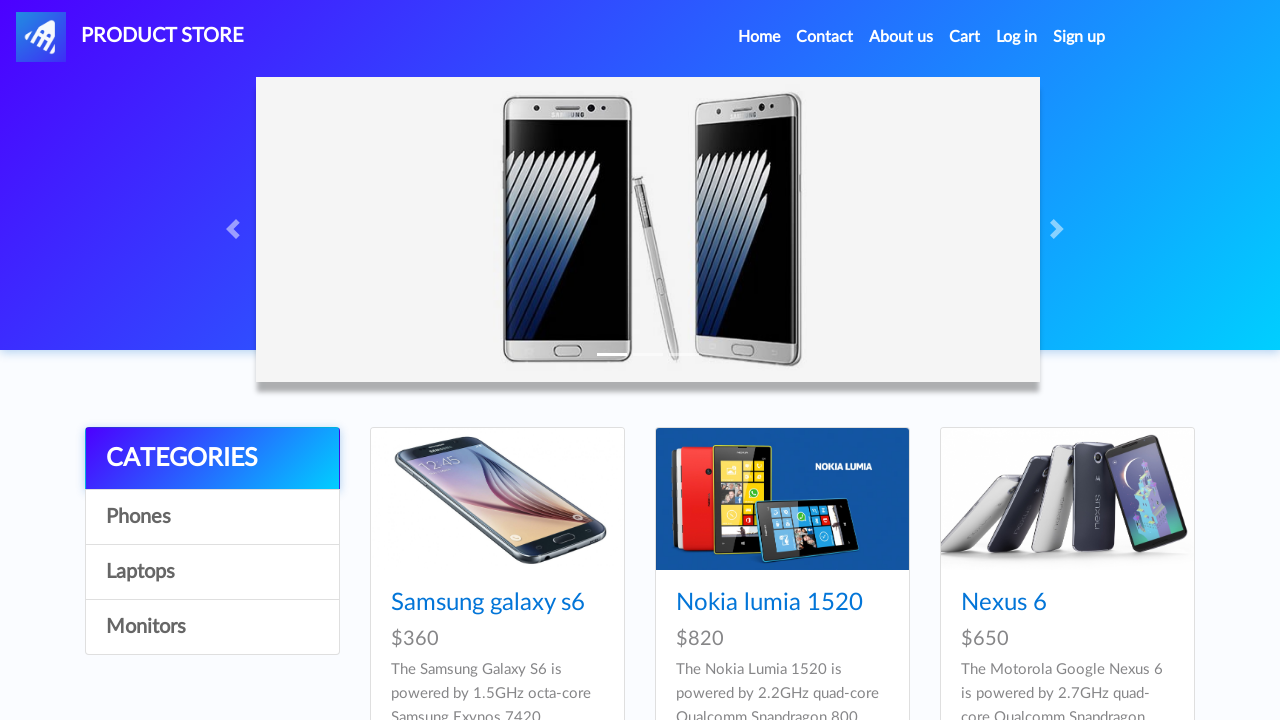

Waited for product items to load on the home page
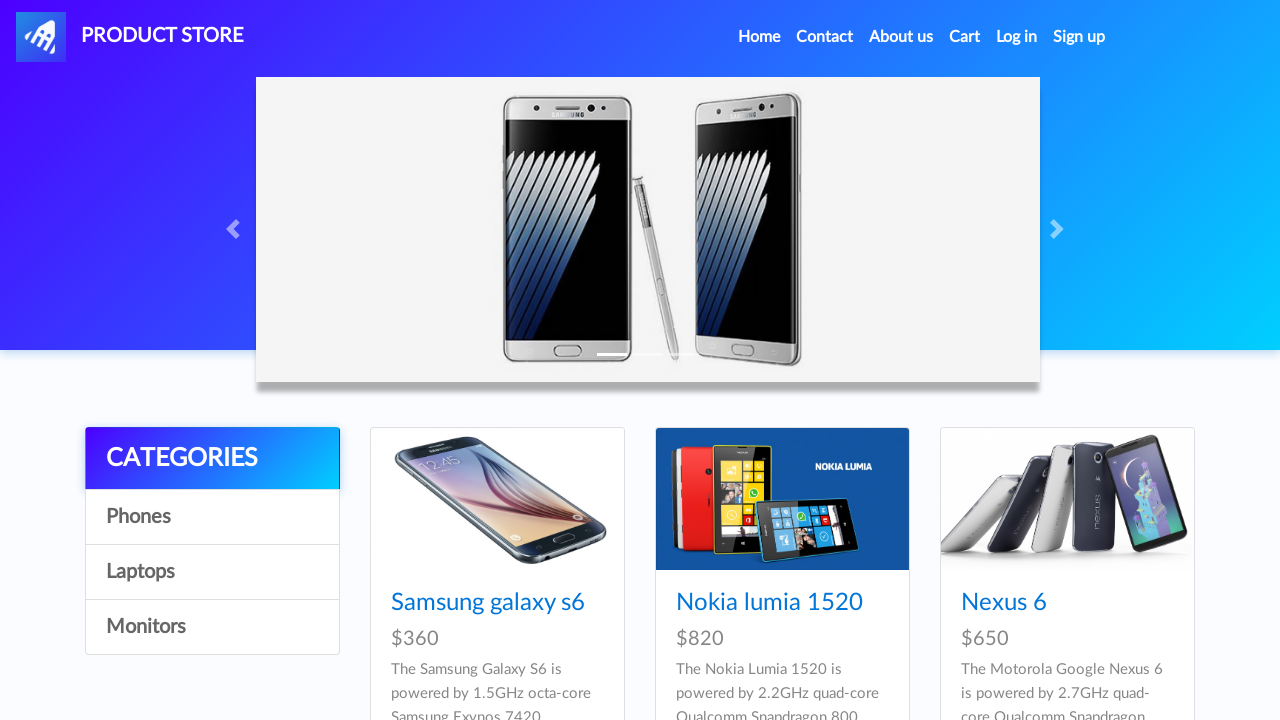

Verified product listings are displayed correctly
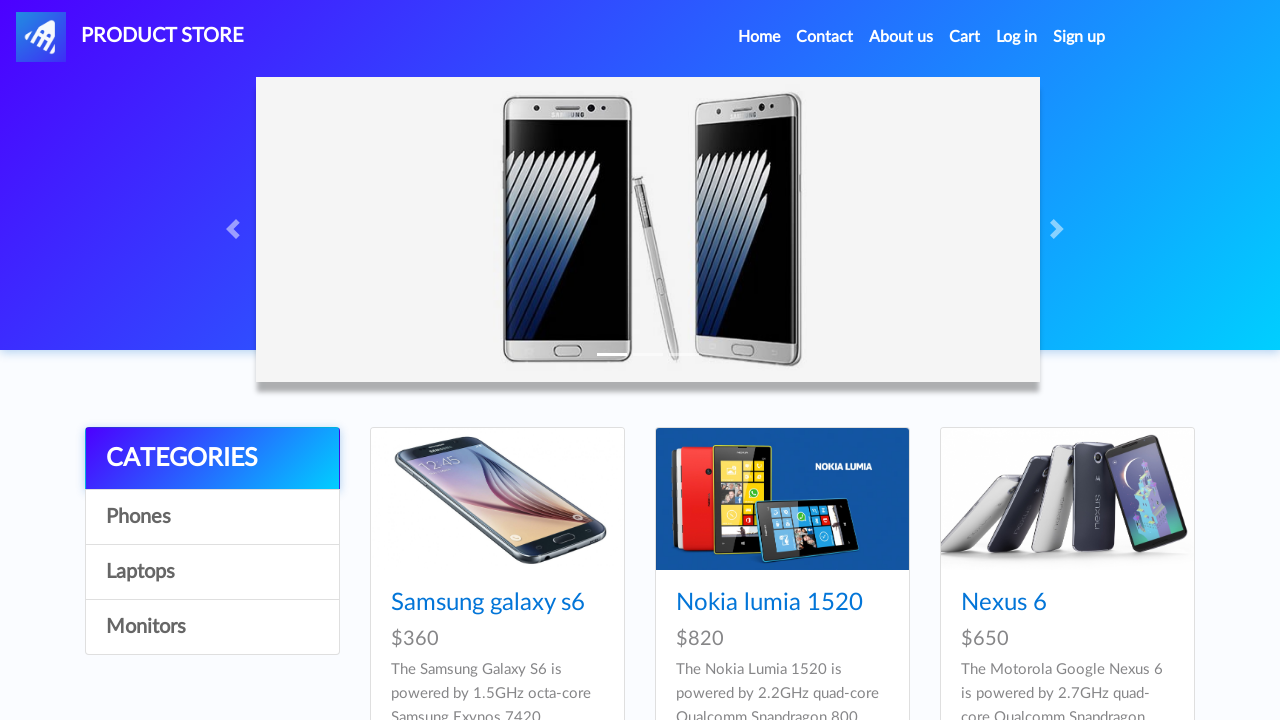

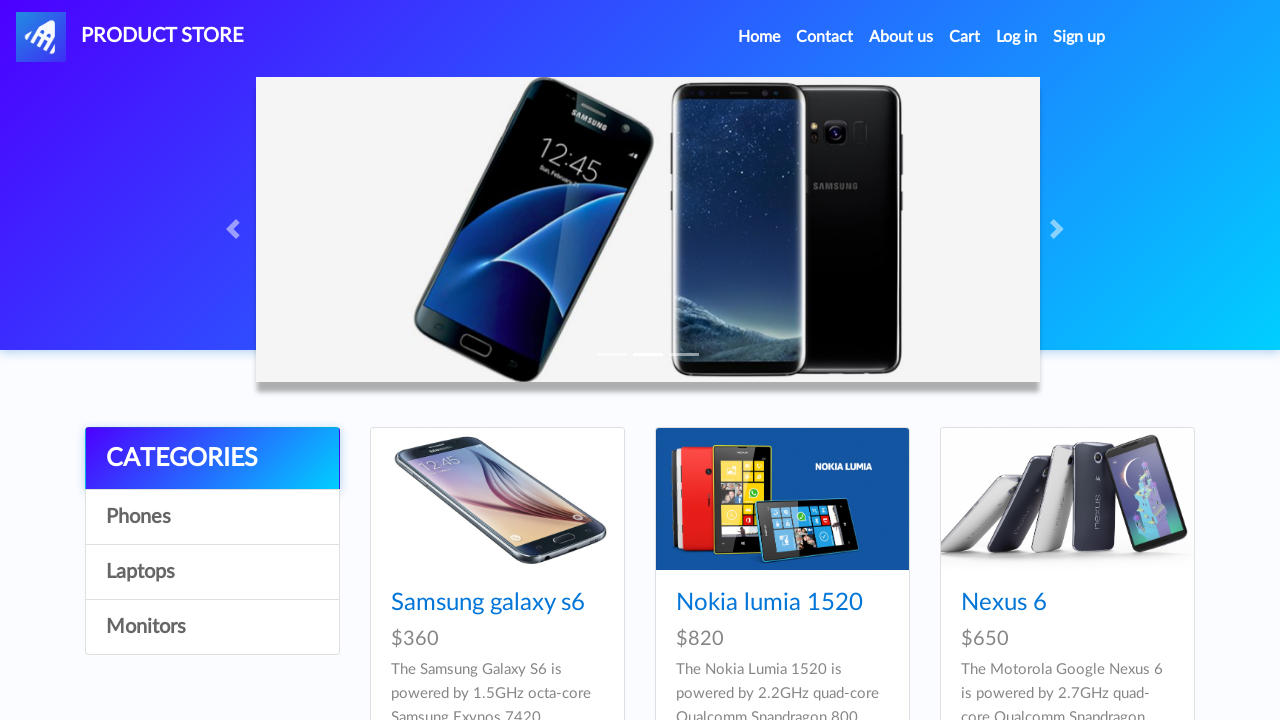